Tests text input functionality by clearing a text field and entering a name into it on the omayo test page

Starting URL: https://omayo.blogspot.com/

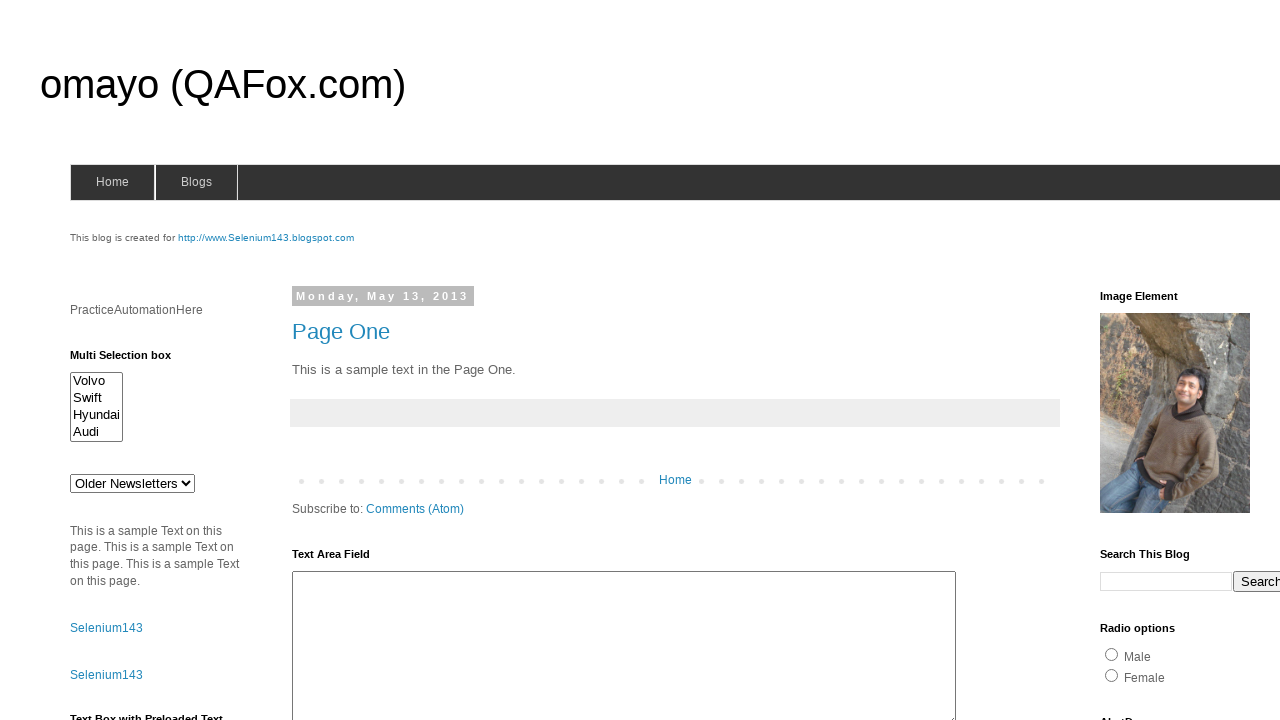

Cleared the fname text field on input[name='fname']
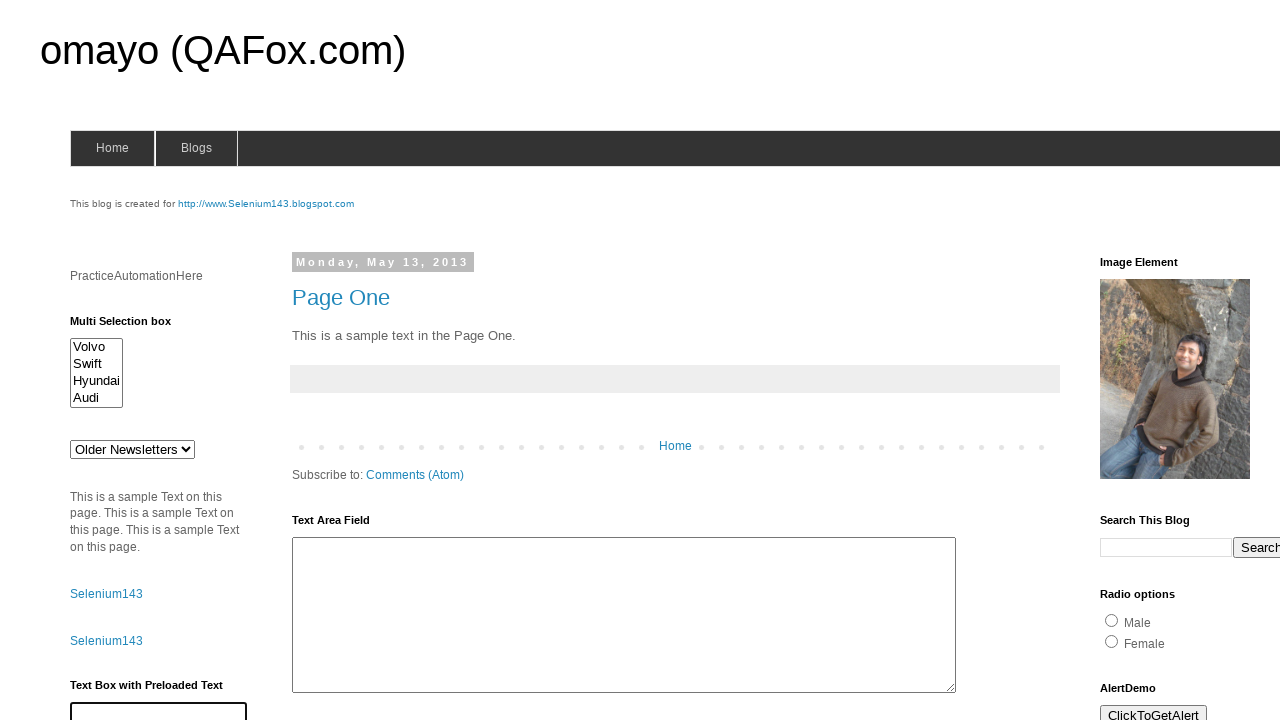

Entered 'Preetam Kamat' into the fname text field on input[name='fname']
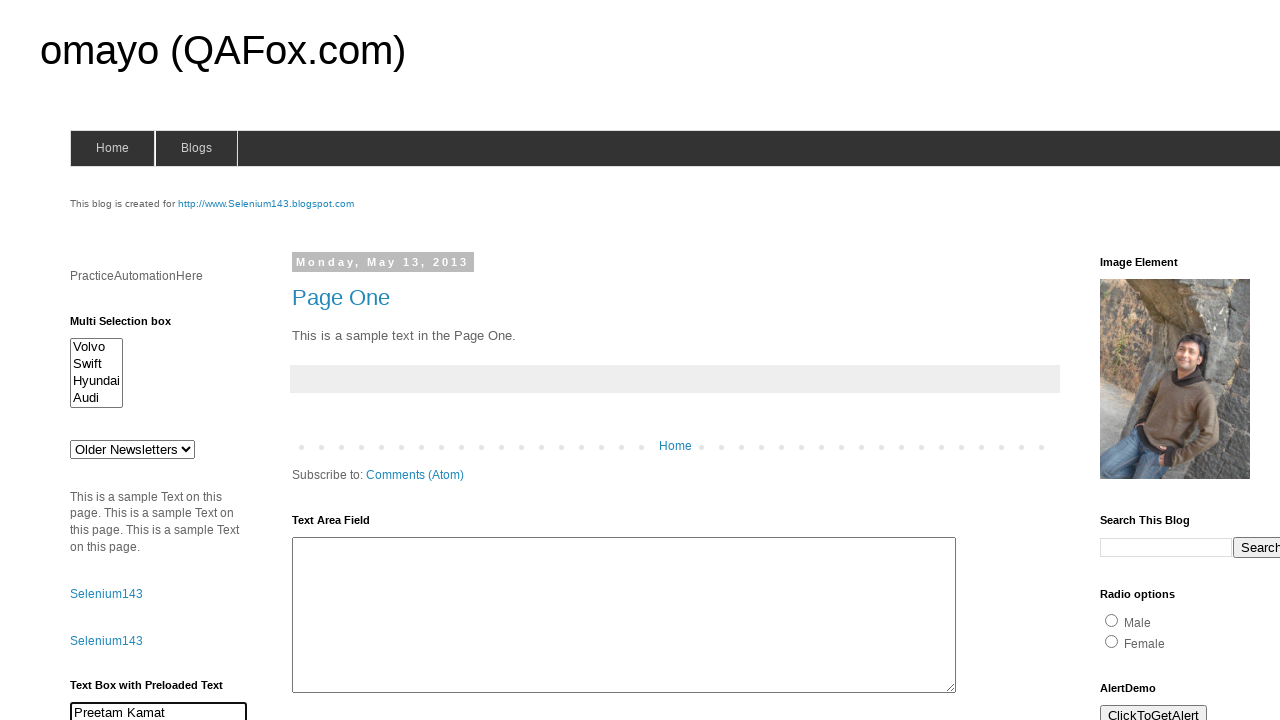

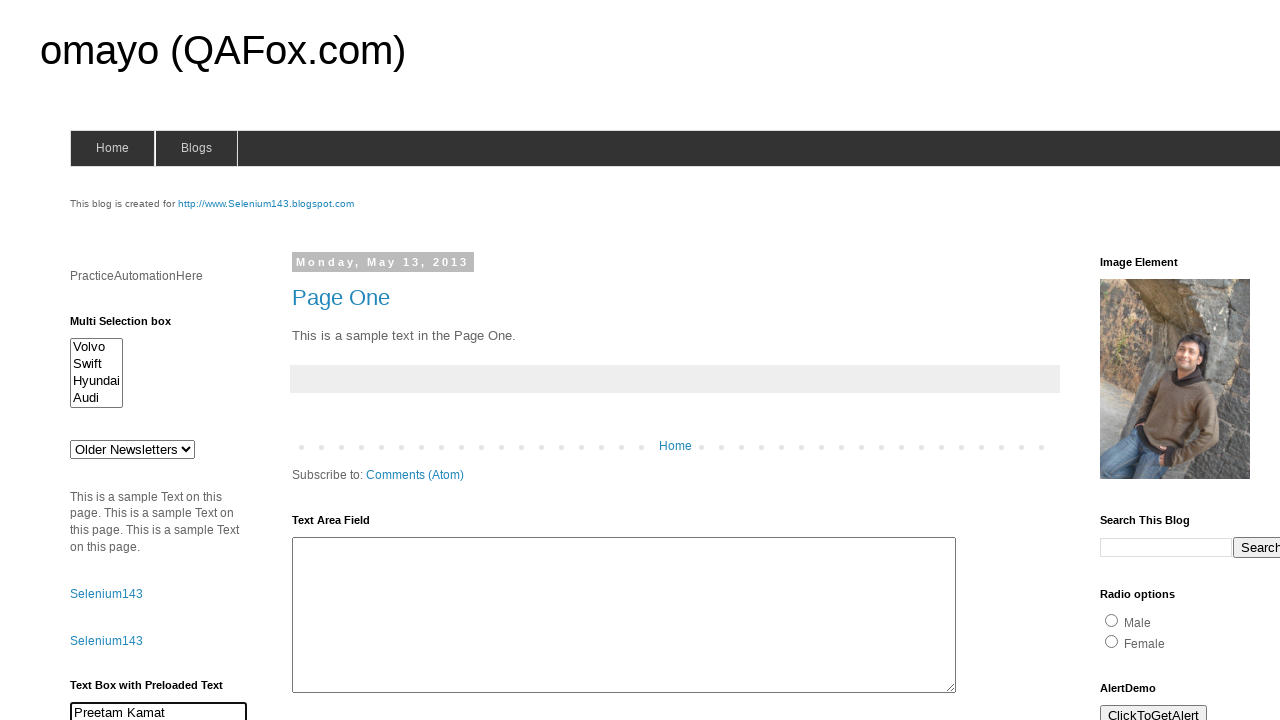